Tests an e-commerce vegetable shopping flow by adding specific items to cart, verifying cart count, and applying a promo code at checkout

Starting URL: https://rahulshettyacademy.com/seleniumPractise/#/

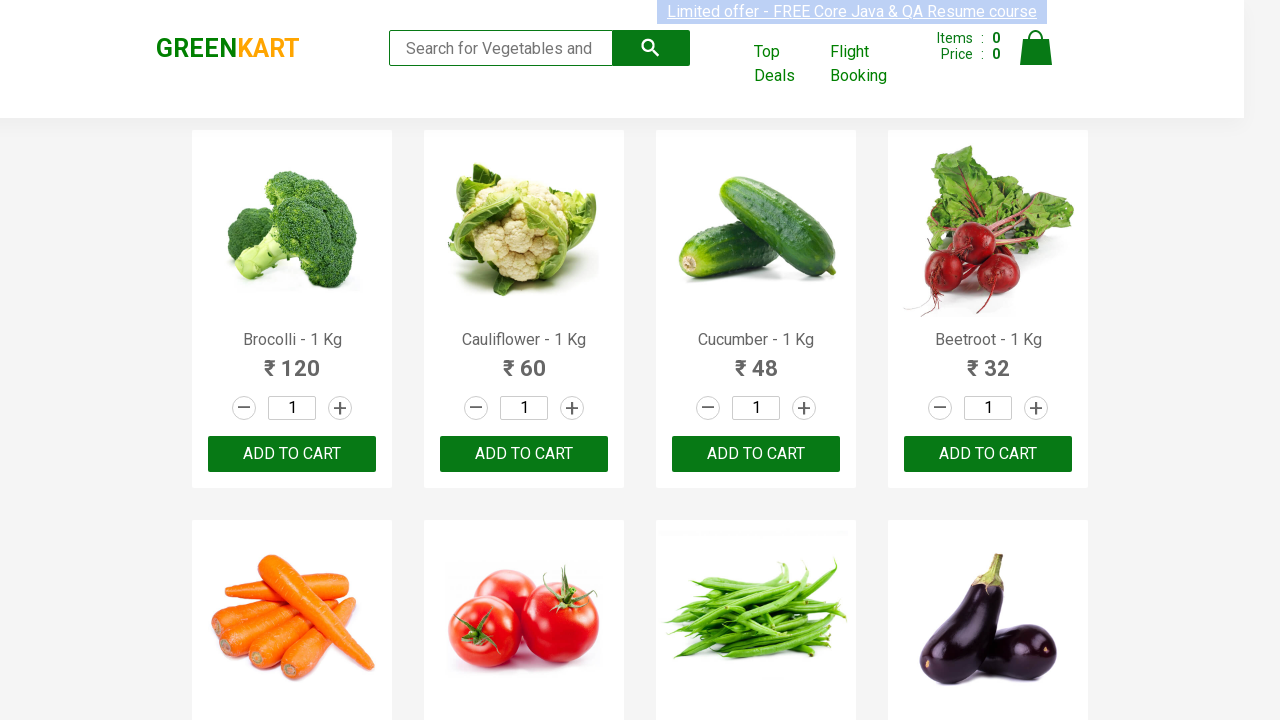

Retrieved all product names from the page
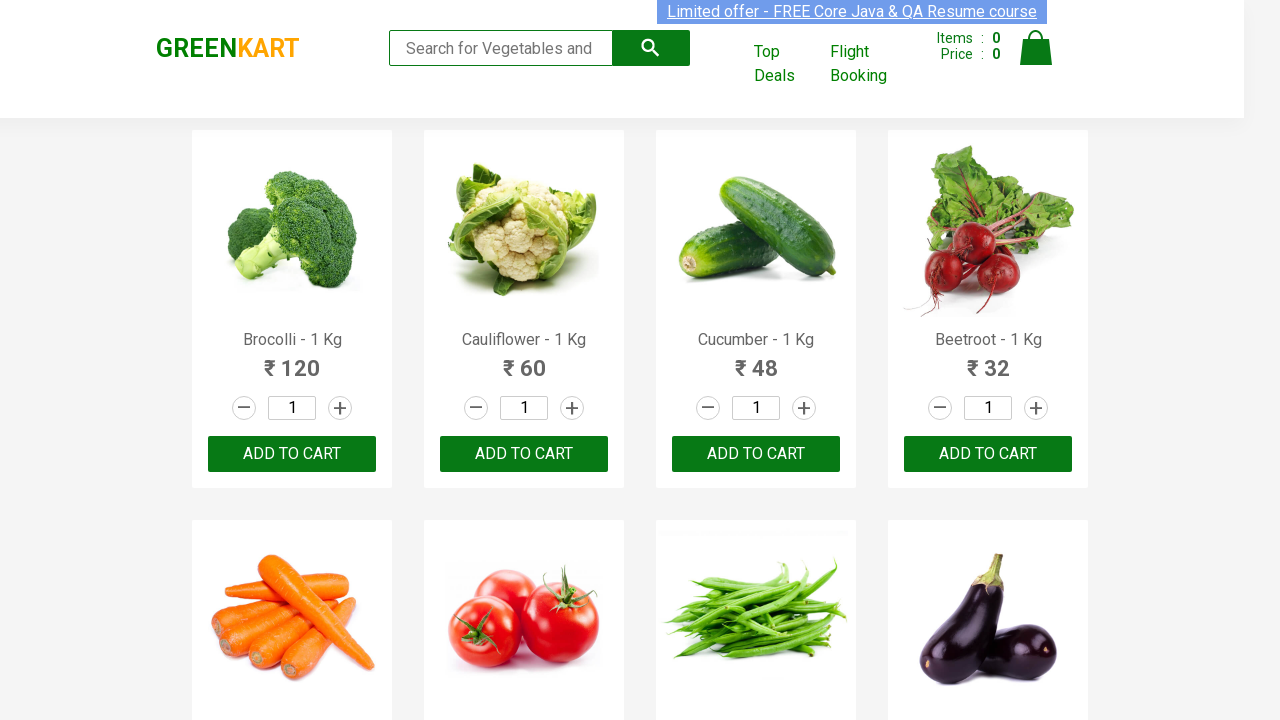

Added Brocolli to cart at (292, 454) on div.product-action button >> nth=0
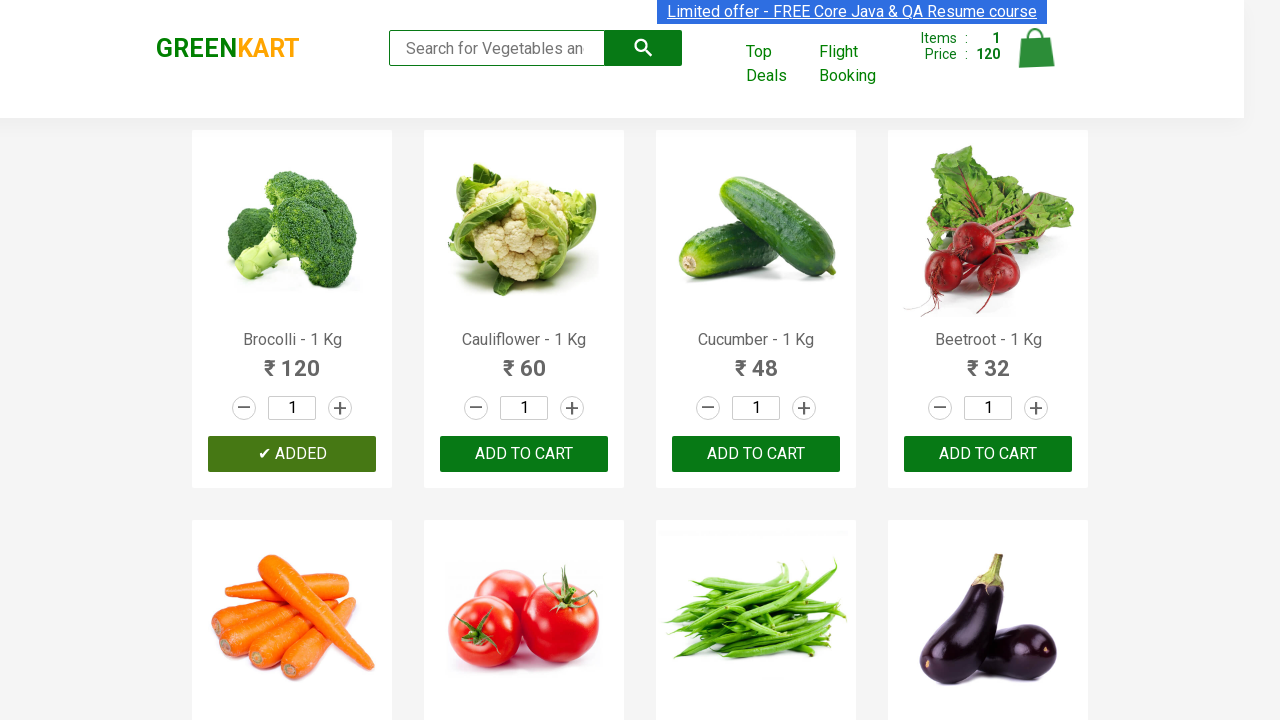

Added Cauliflower to cart at (524, 454) on div.product-action button >> nth=1
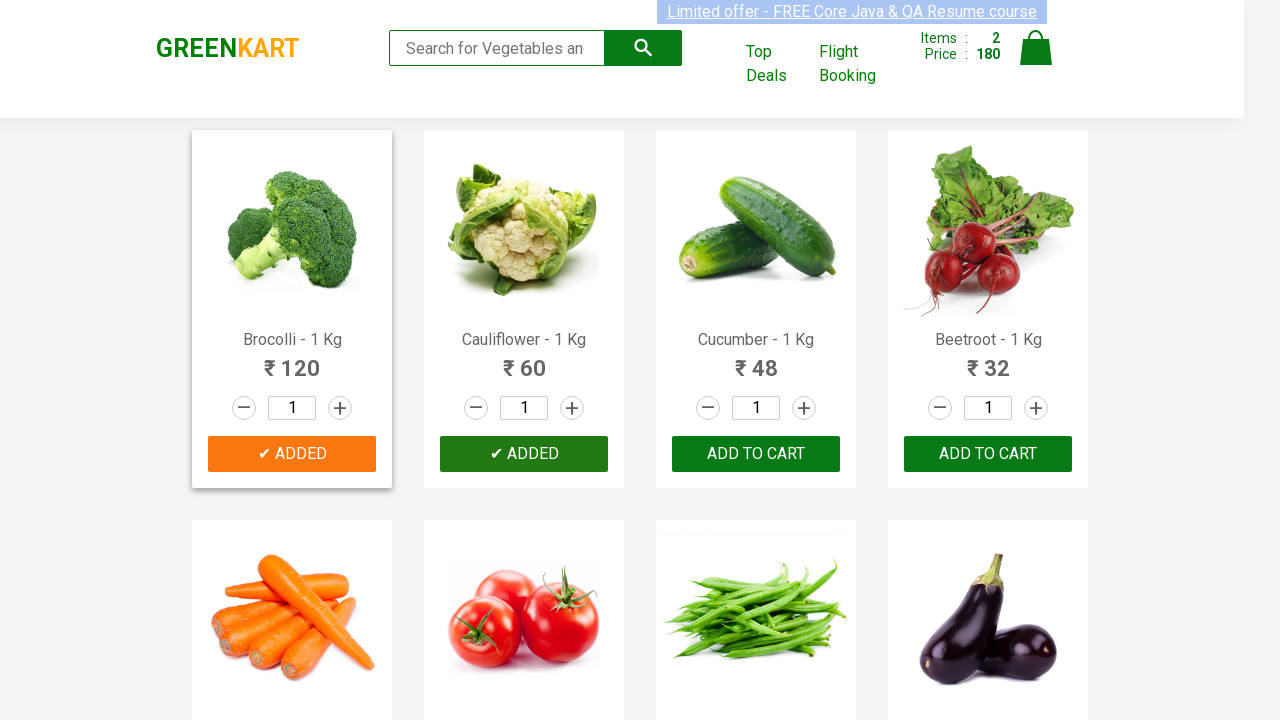

Added Cucumber to cart at (756, 454) on div.product-action button >> nth=2
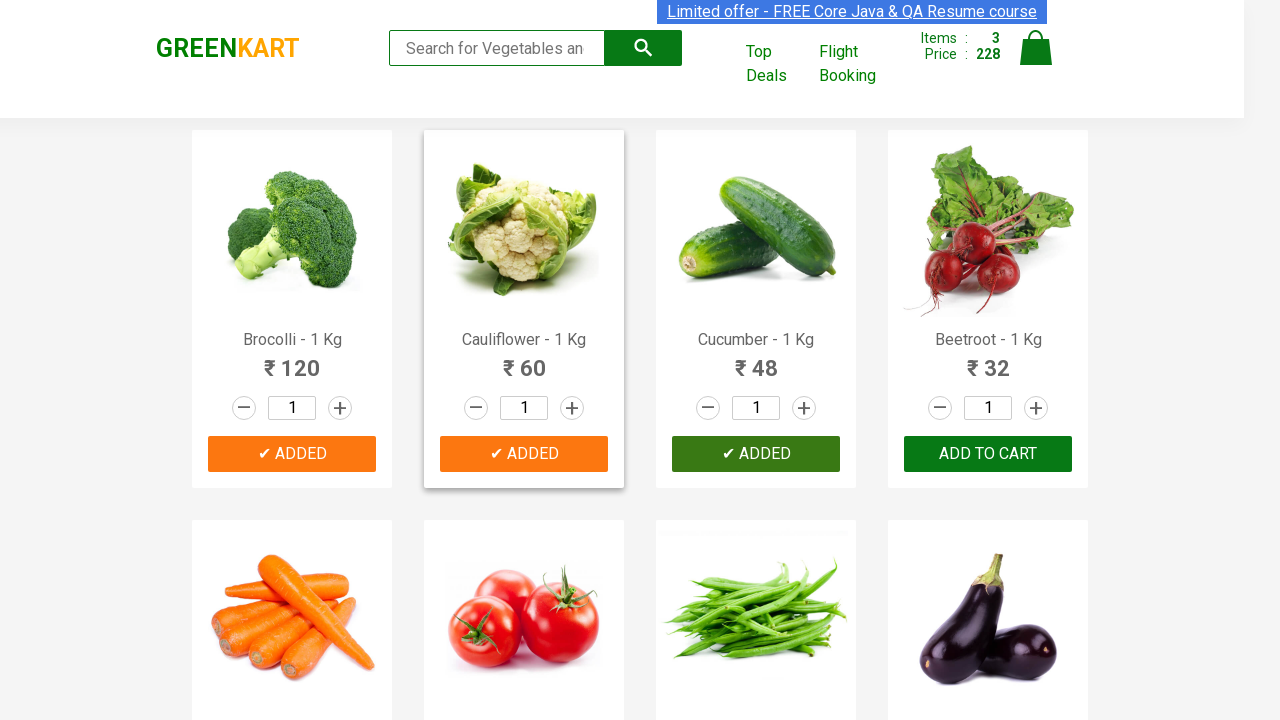

Retrieved cart item count: 3
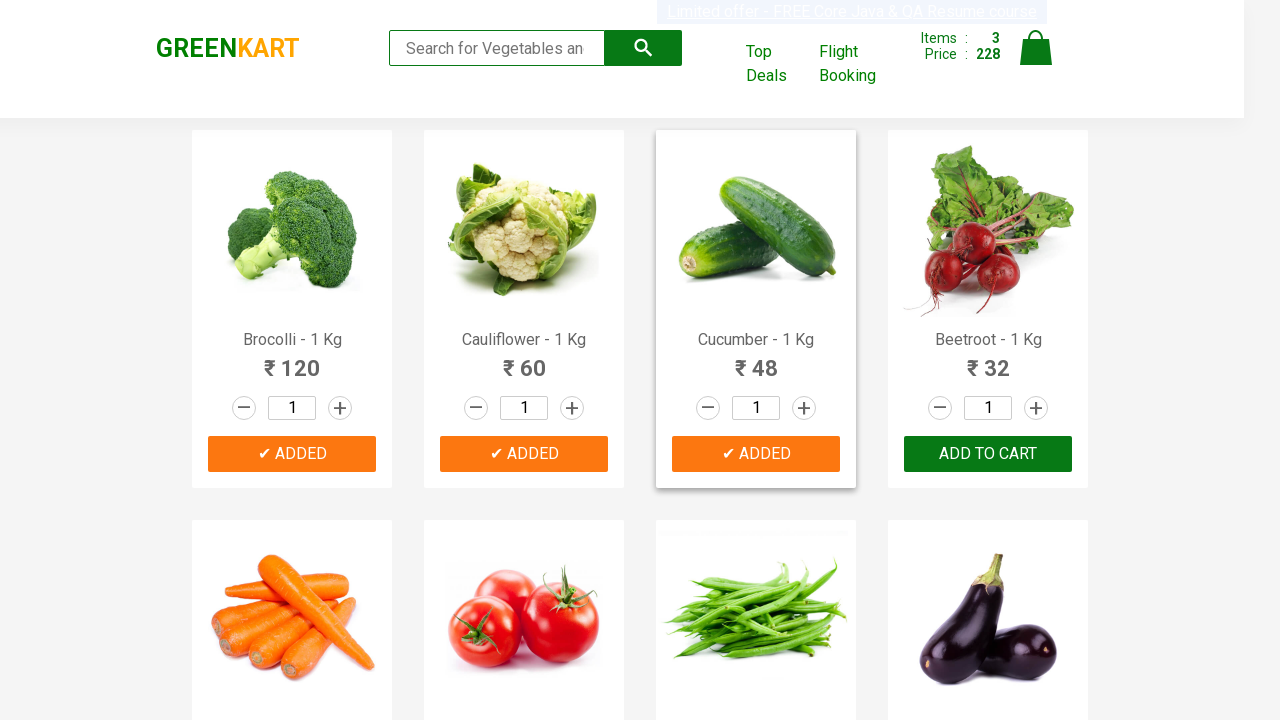

Verified cart count matches expected items (3)
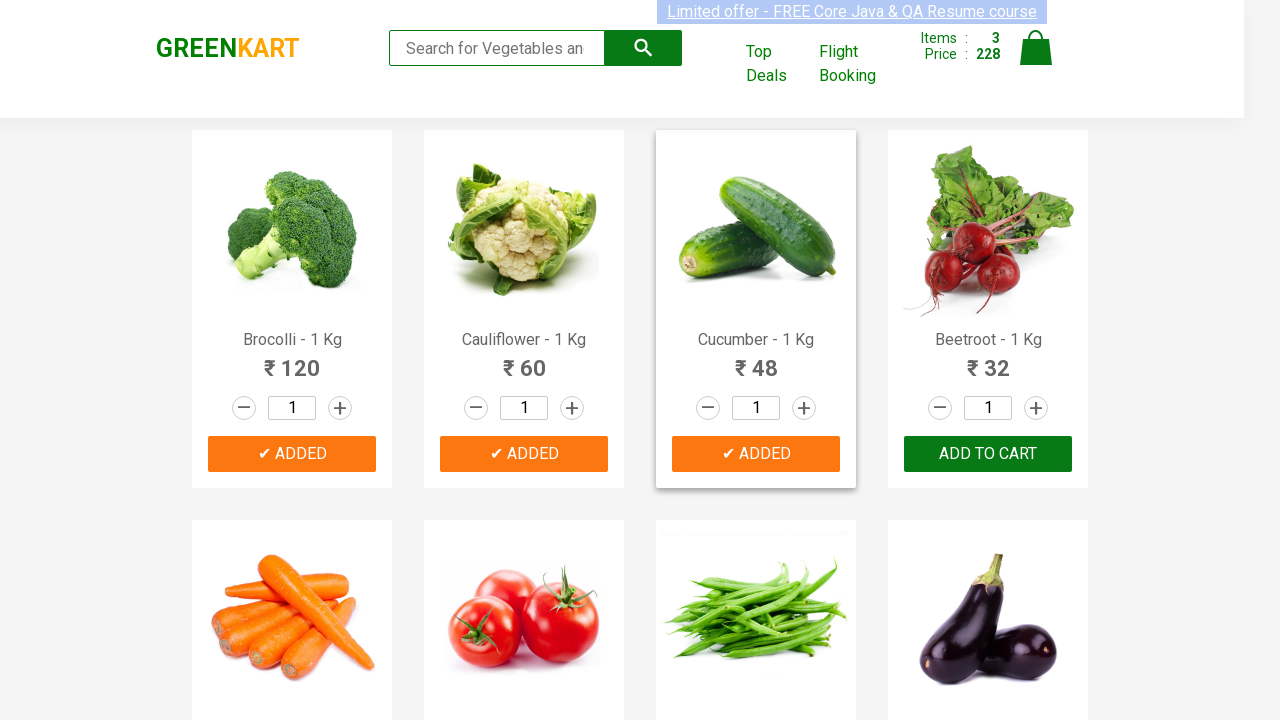

Clicked cart icon to view shopping cart at (1036, 48) on img[alt='Cart']
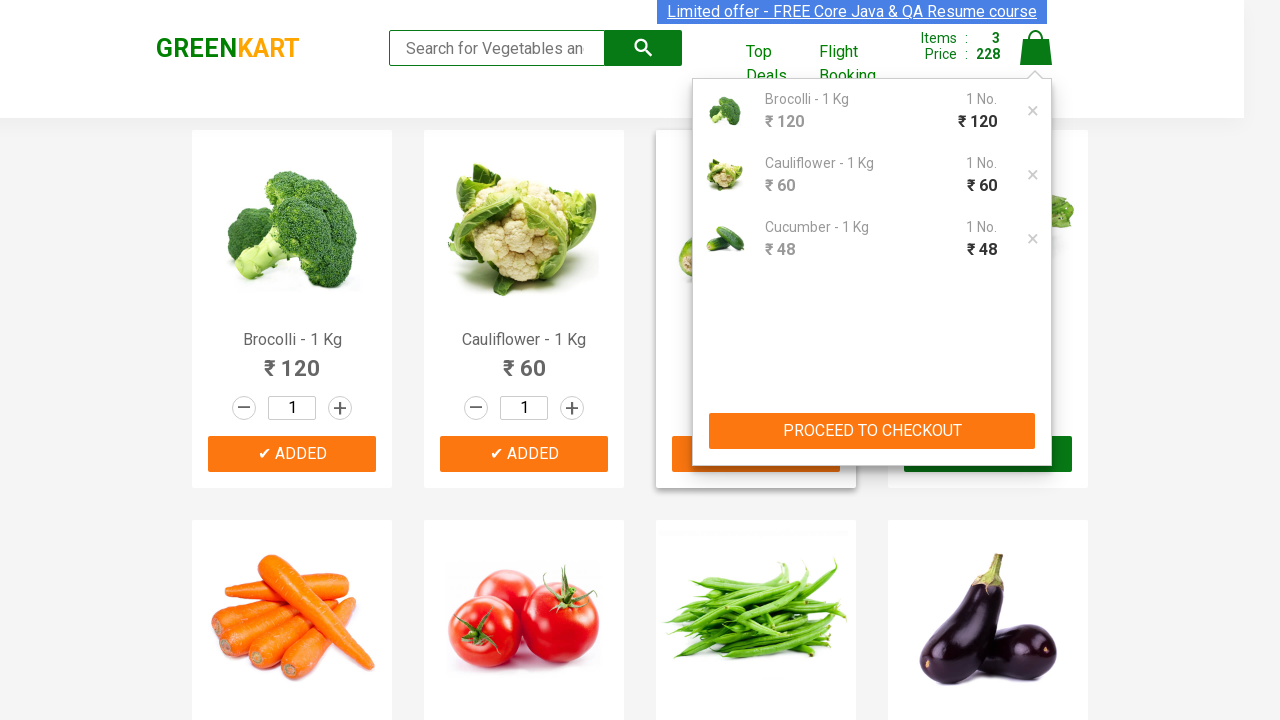

Clicked PROCEED TO CHECKOUT button at (872, 431) on xpath=//button[text()='PROCEED TO CHECKOUT']
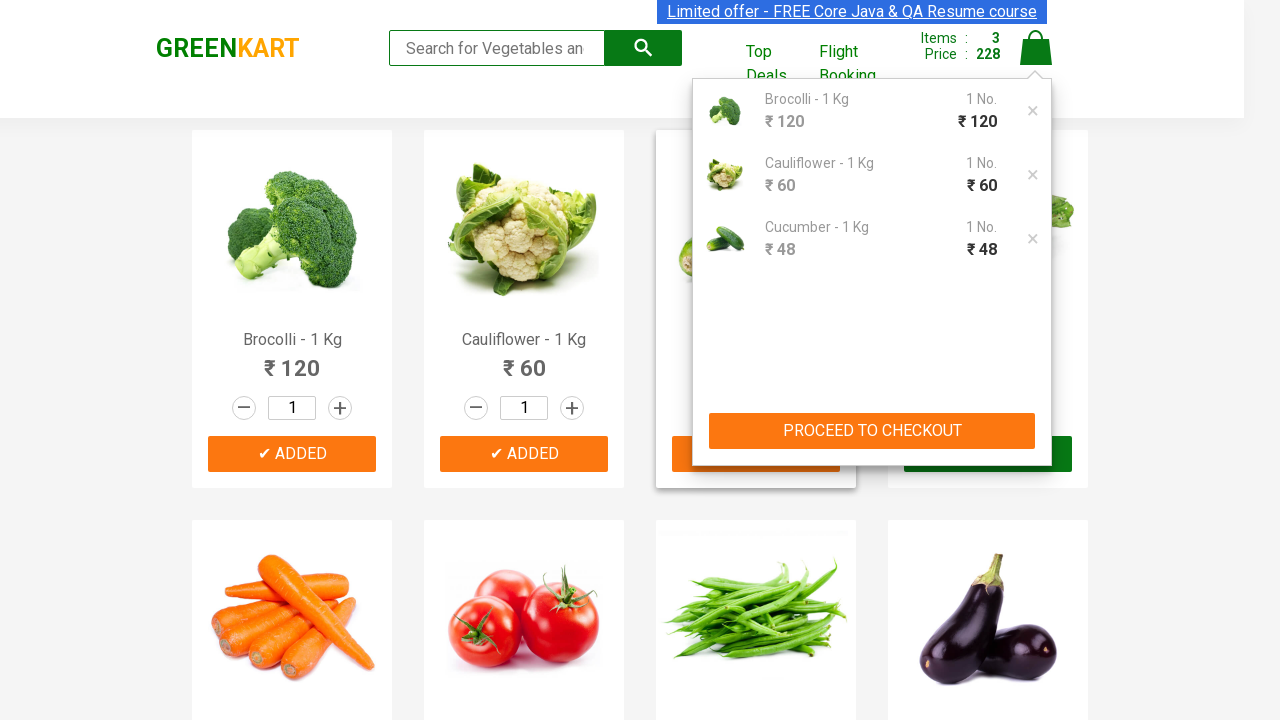

Promo code input field loaded
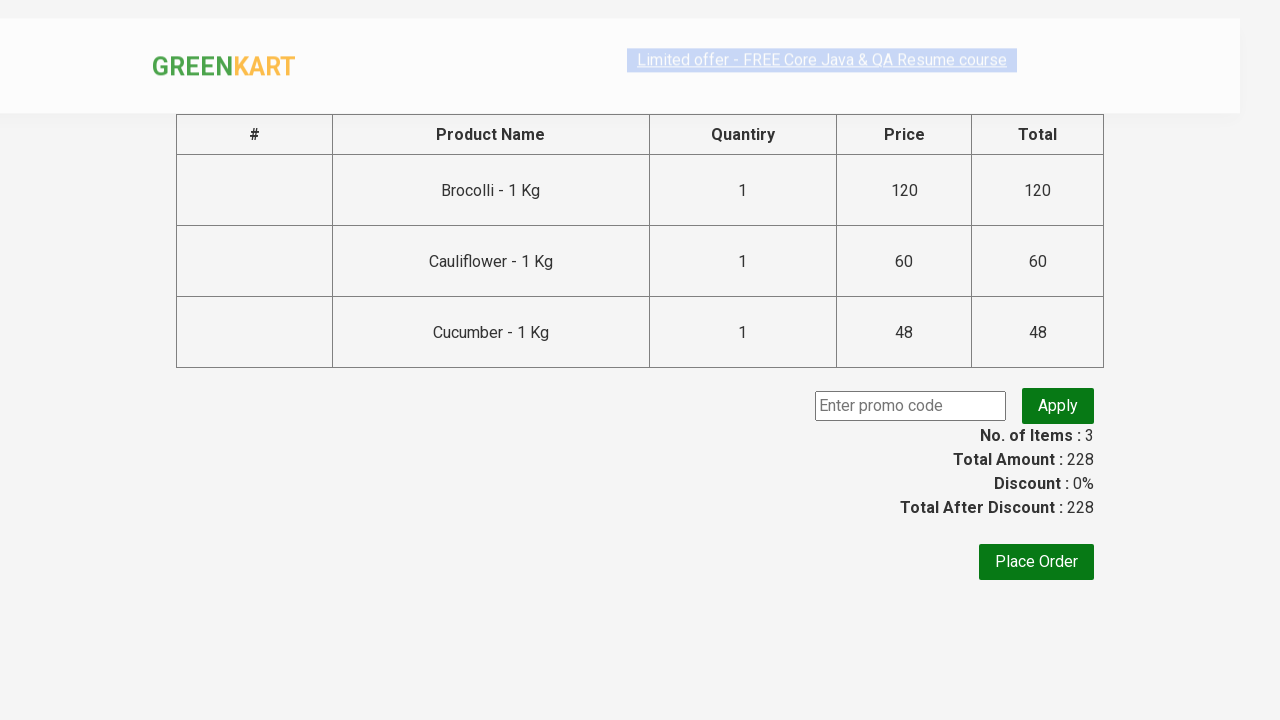

Filled promo code field with 'CODE123' on input.promoCode
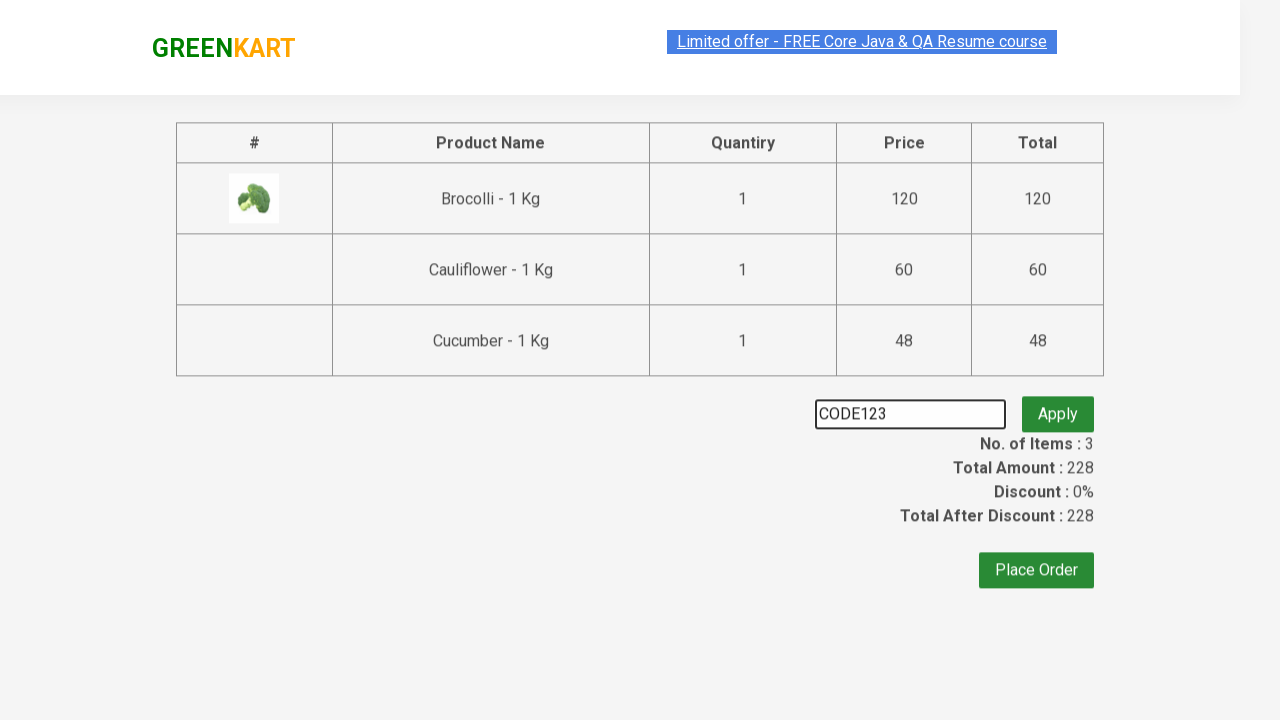

Clicked Apply button to submit promo code at (1058, 406) on button.promoBtn
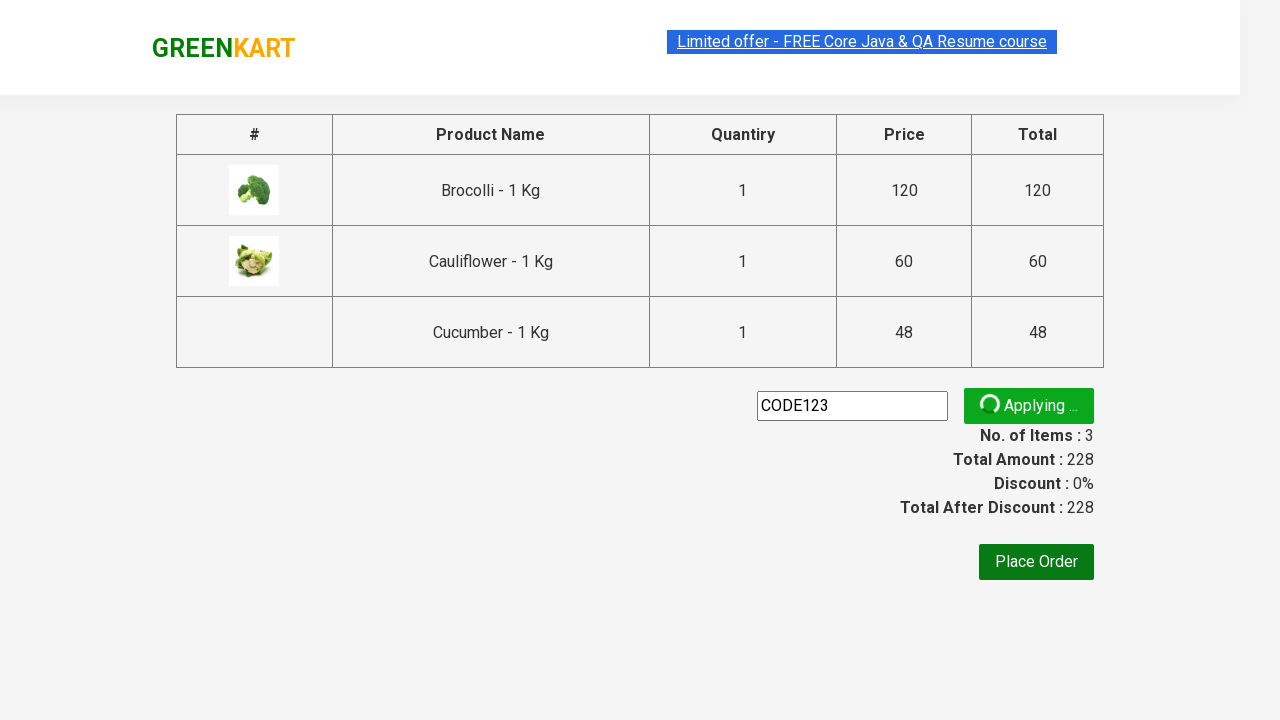

Promo code response message loaded
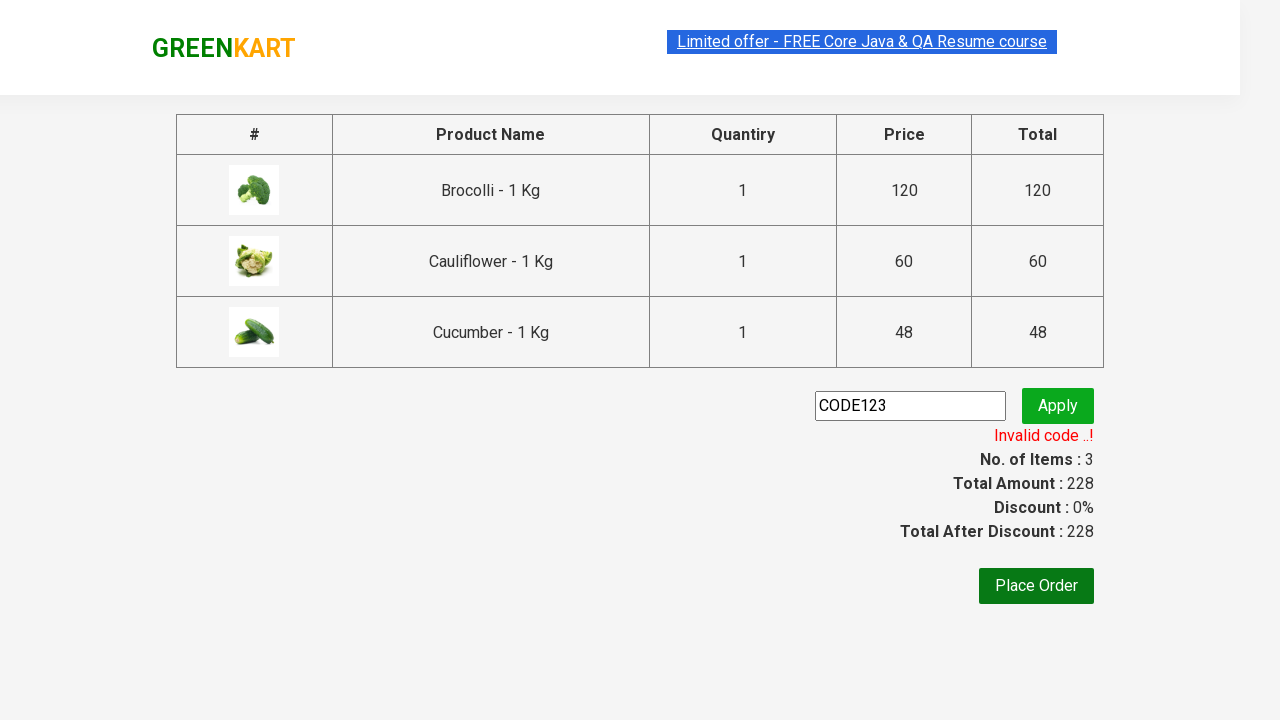

Retrieved promo message: Invalid code ..!
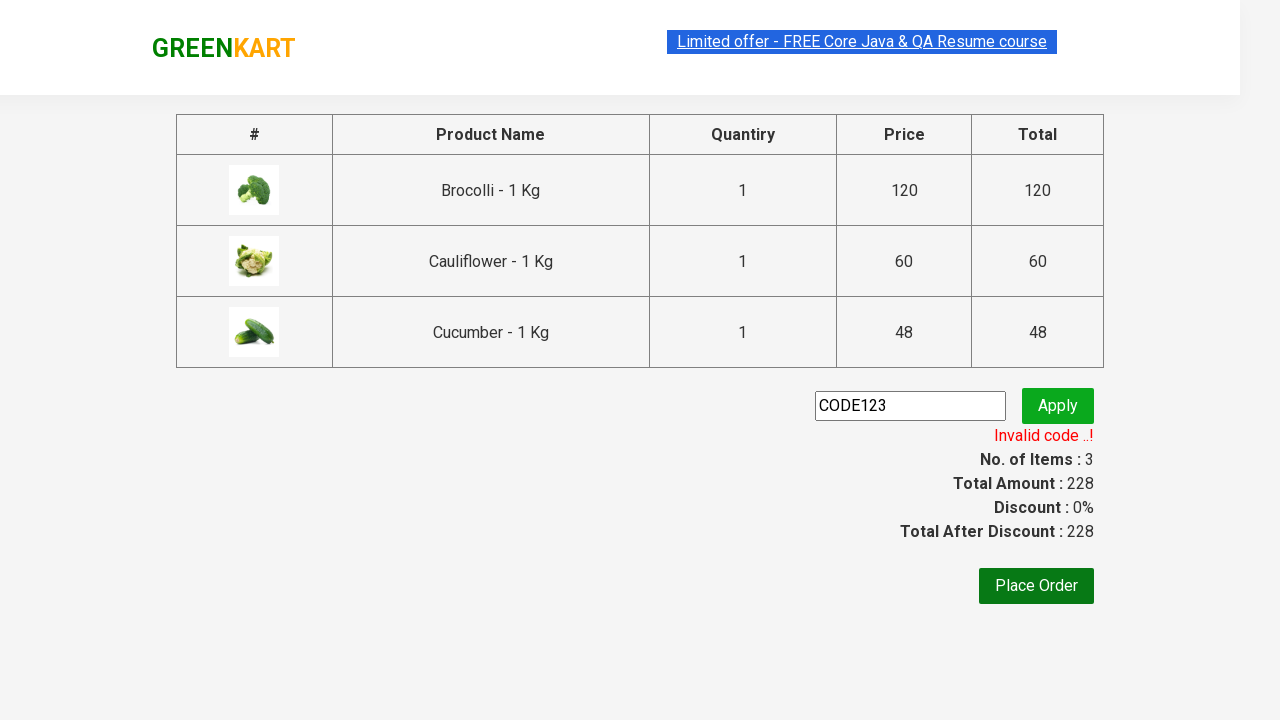

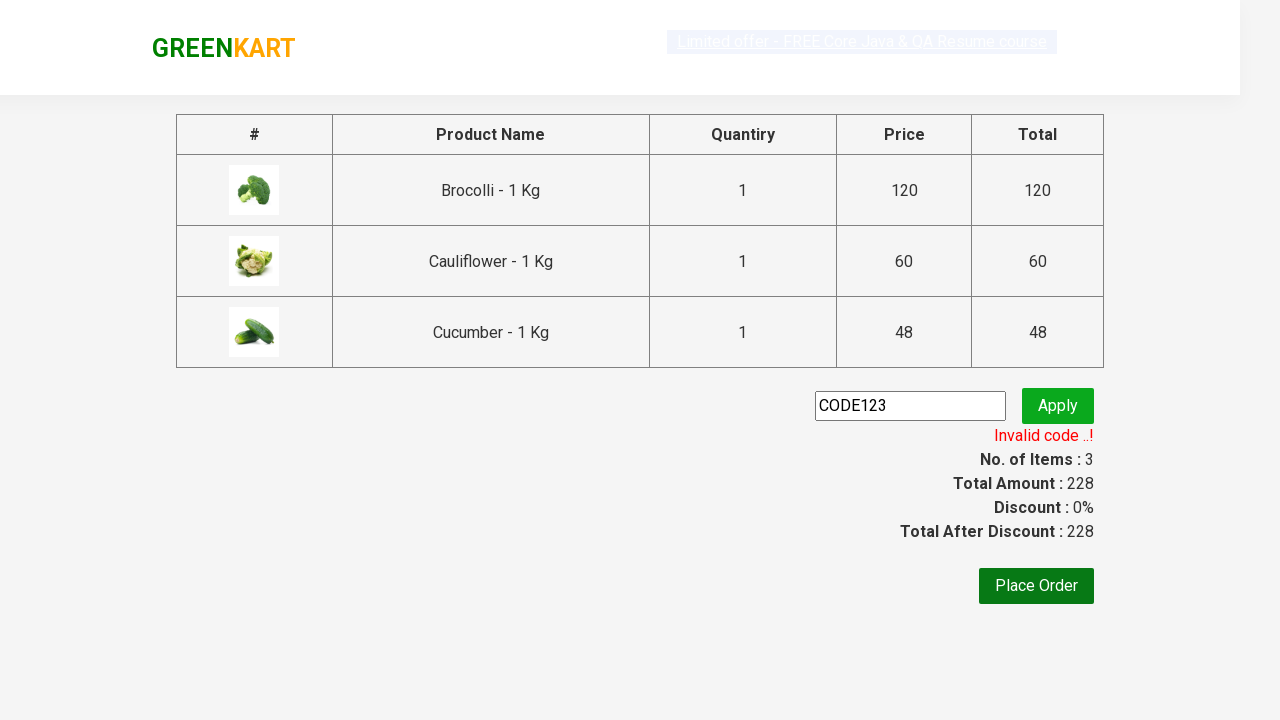